Navigates to Douban's drama movie ranking page and scrolls down the page to load more content

Starting URL: https://movie.douban.com/typerank?type_name=剧情&type=11&interval_id=100:90&action=

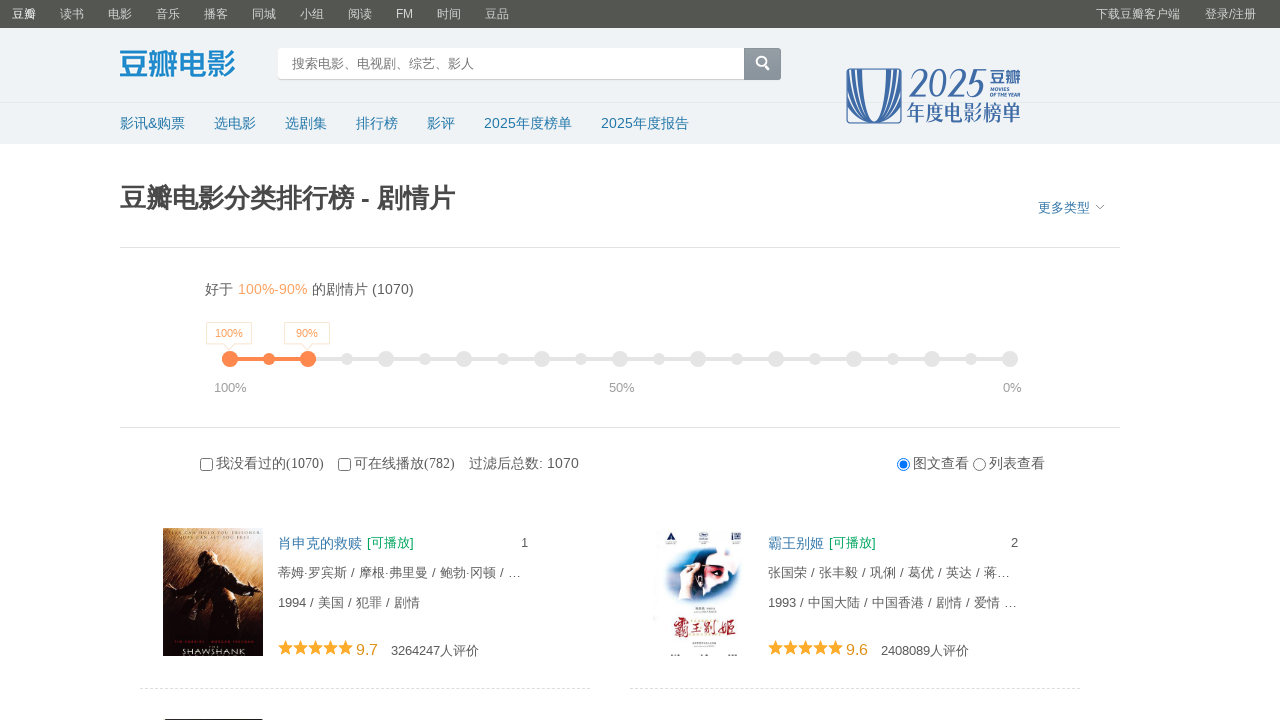

Waited for page to reach network idle state on Douban drama ranking page
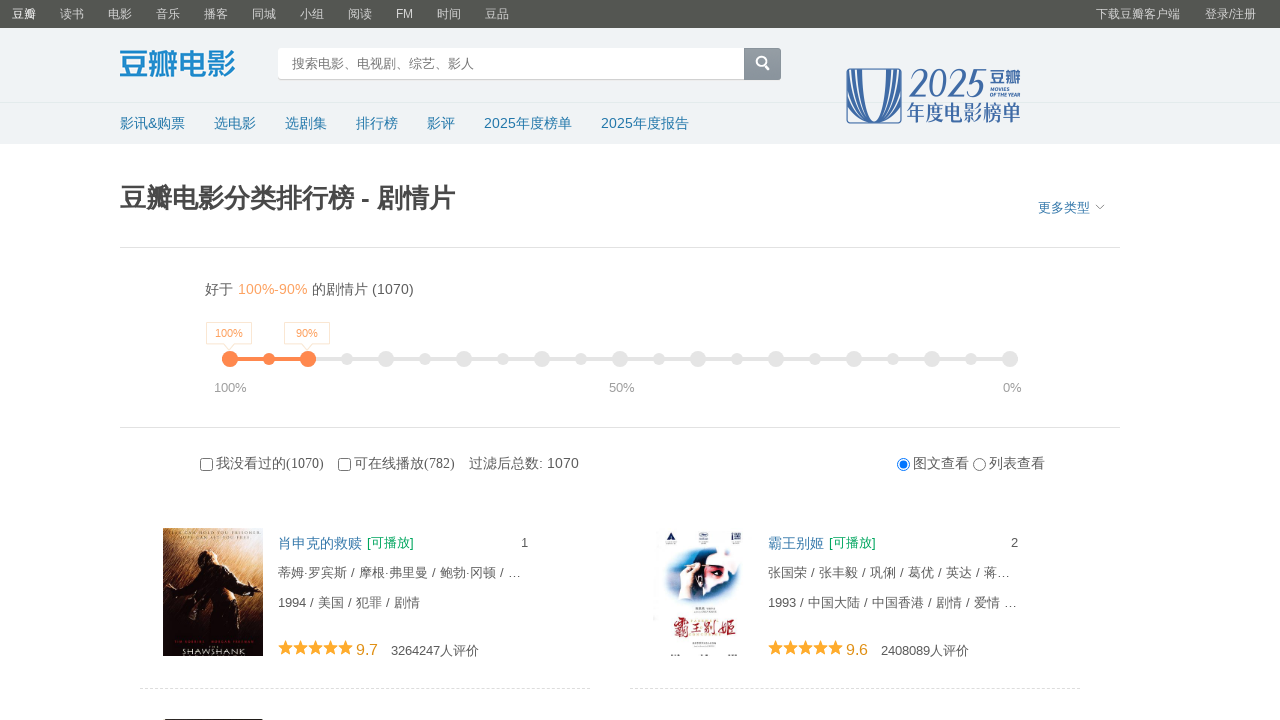

Scrolled down to 10000px to trigger lazy loading of more content
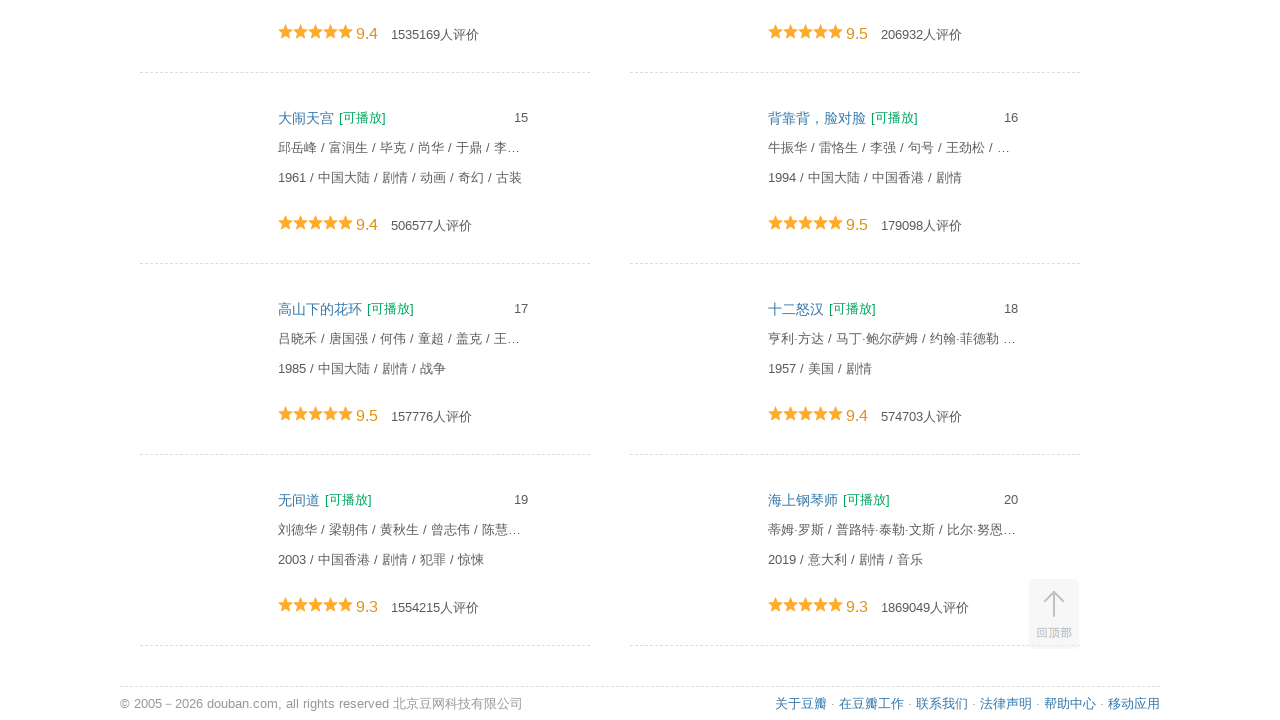

Waited 3 seconds for additional content to load after scrolling
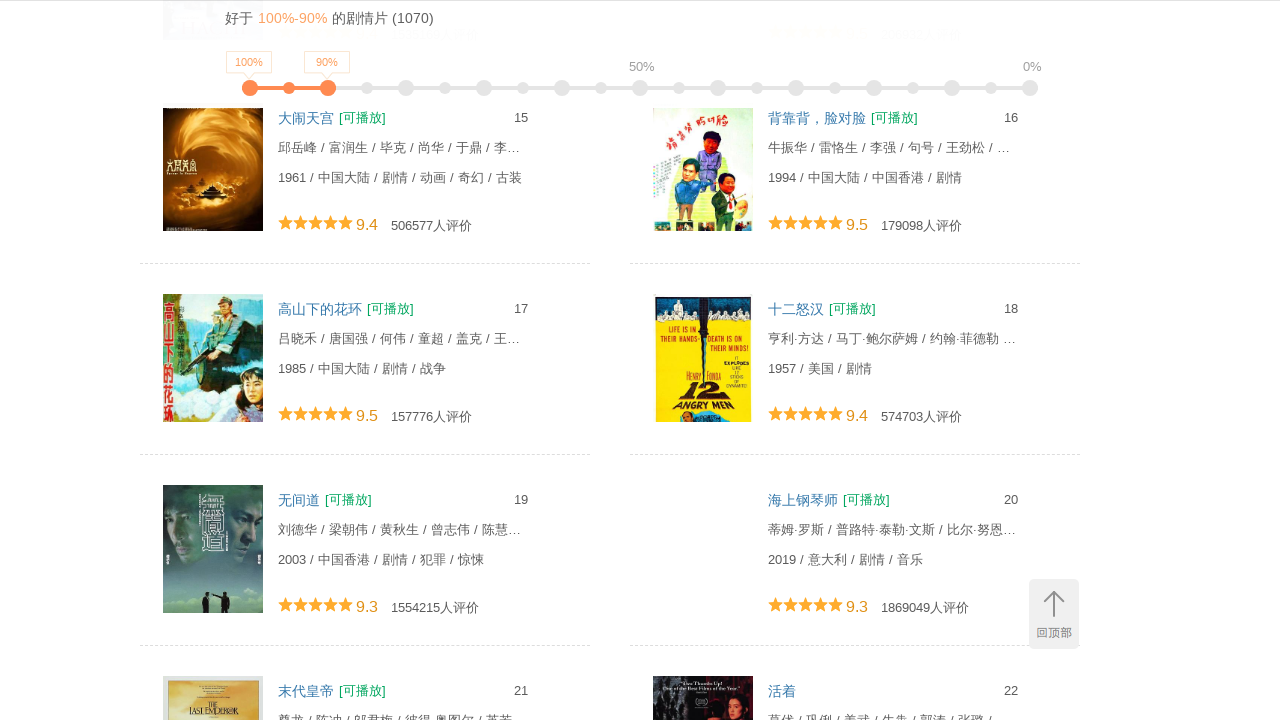

Scrolled down to 20000px to load even more content
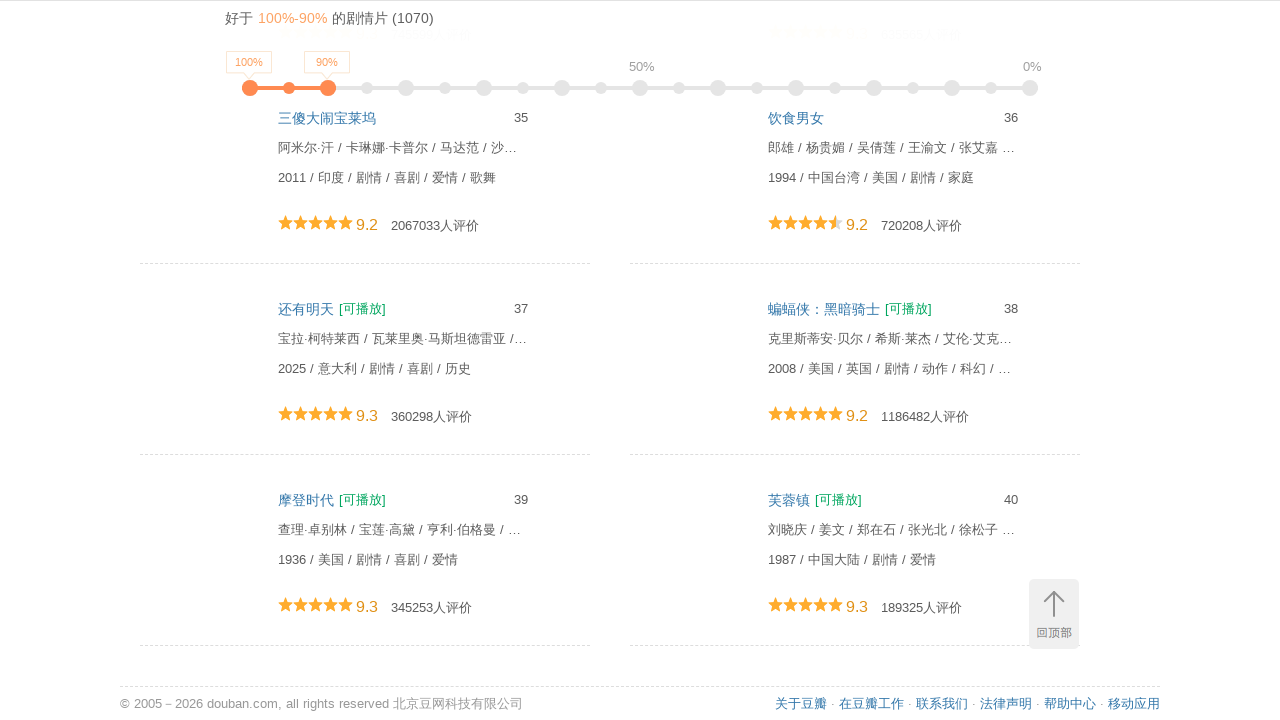

Waited for page to reach network idle state after final scroll
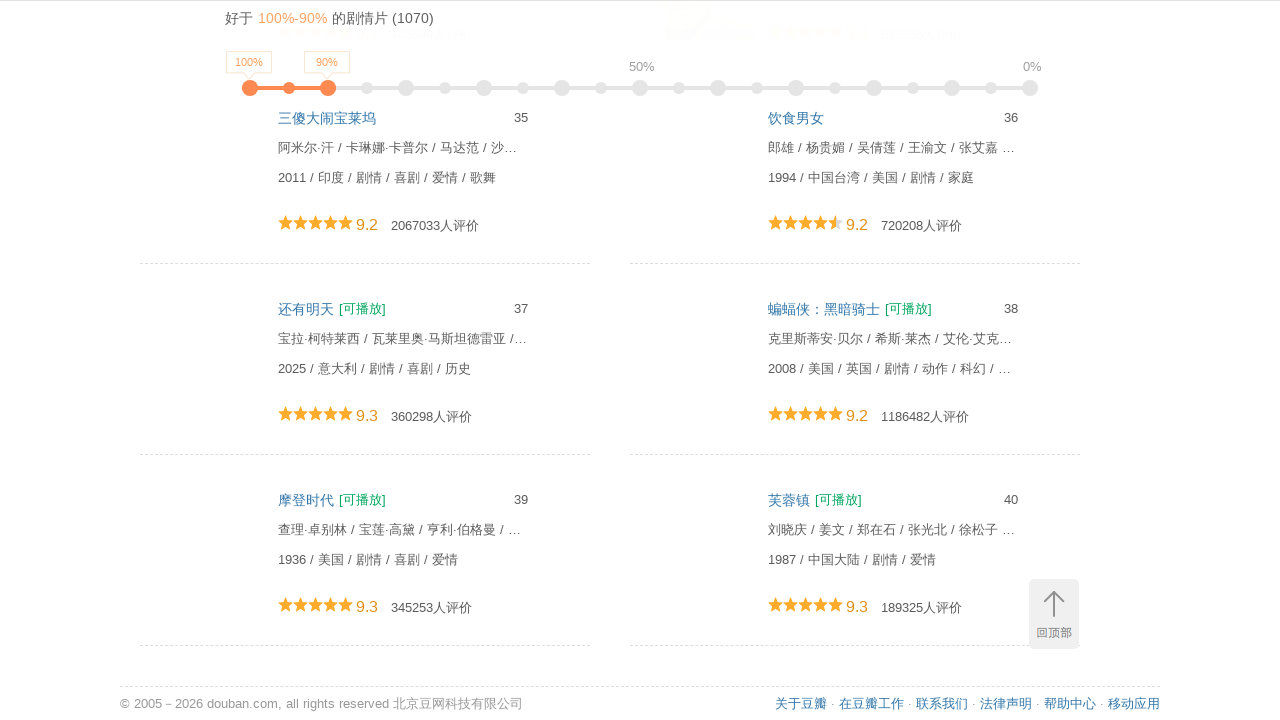

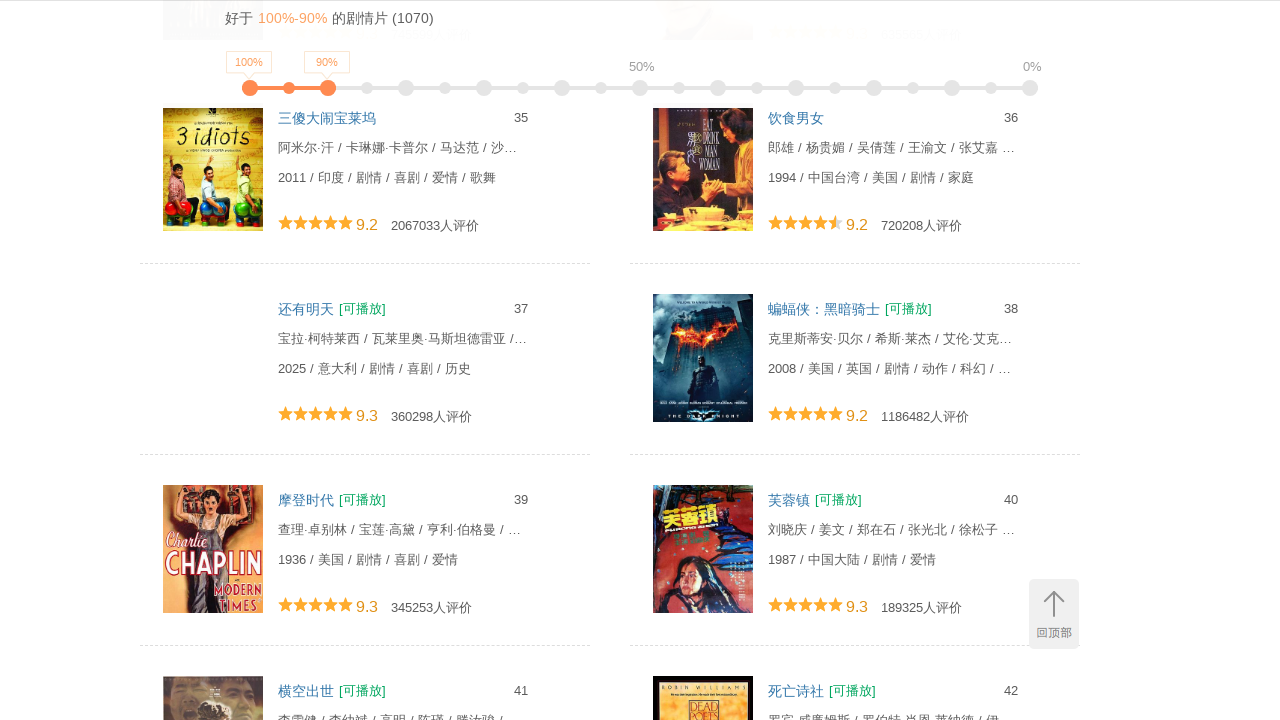